Tests window switching functionality by clicking a link that opens a new window, extracting text from the new window, switching back to the original window, and filling a username field with the extracted text

Starting URL: https://rahulshettyacademy.com/loginpagePractise/

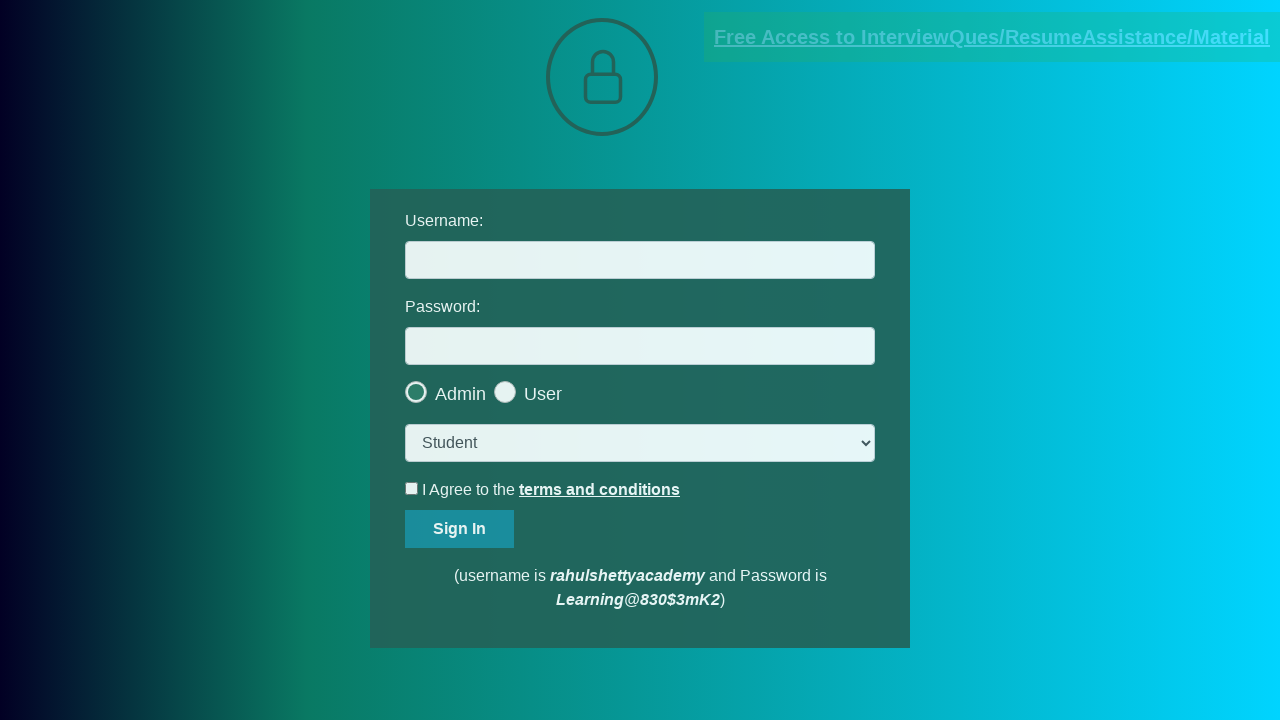

Clicked blinking text link to open new window at (992, 37) on .blinkingText
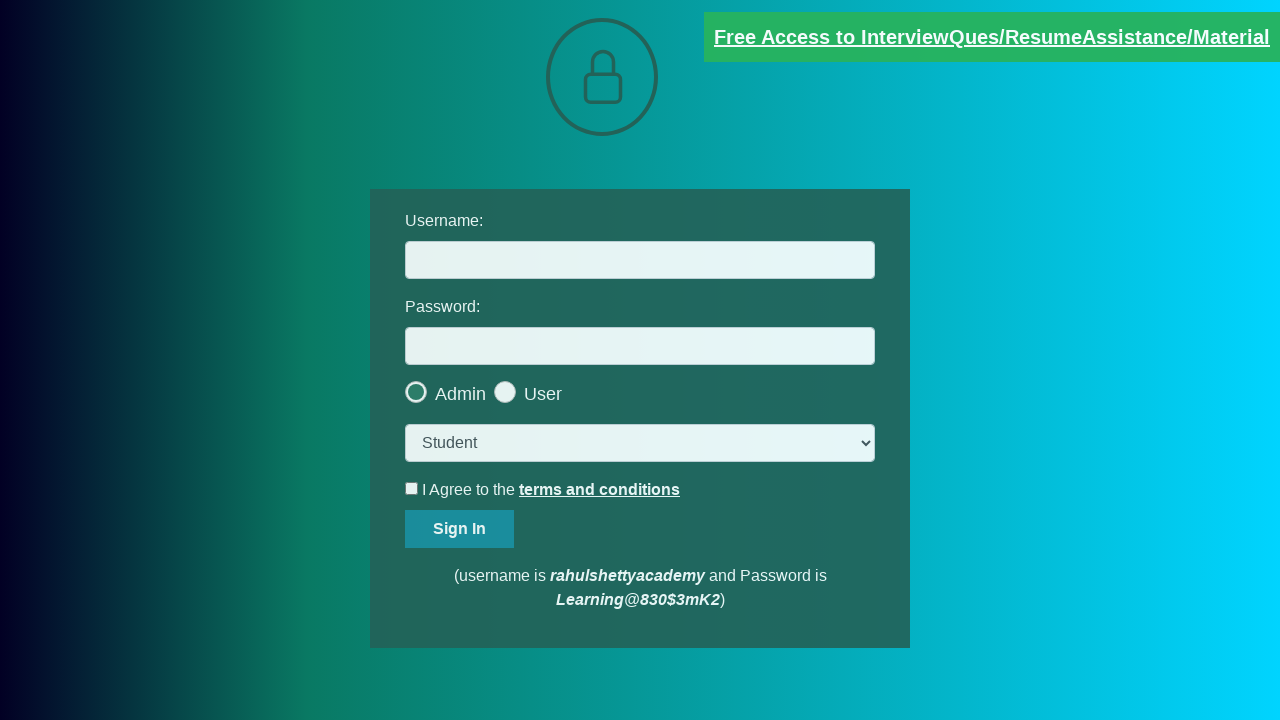

New page/window opened and captured
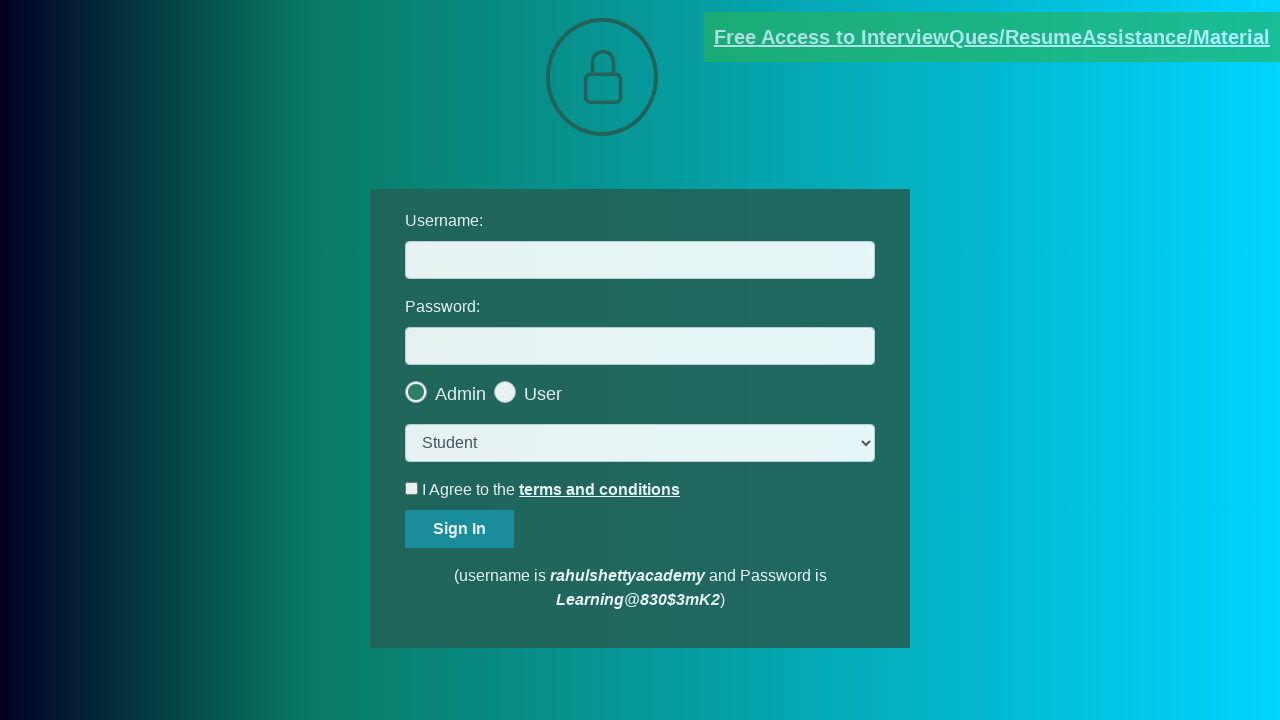

Extracted email text from new page
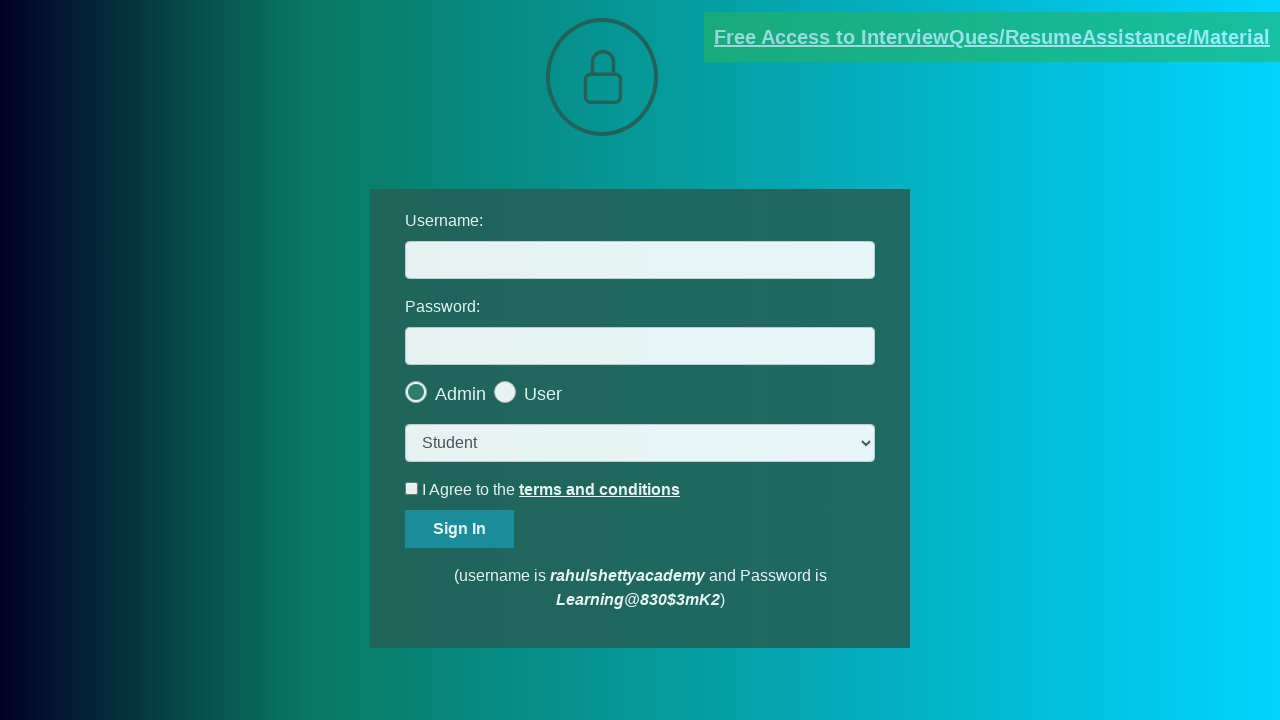

Parsed email from text: mentor@rahulshettyacademy.com
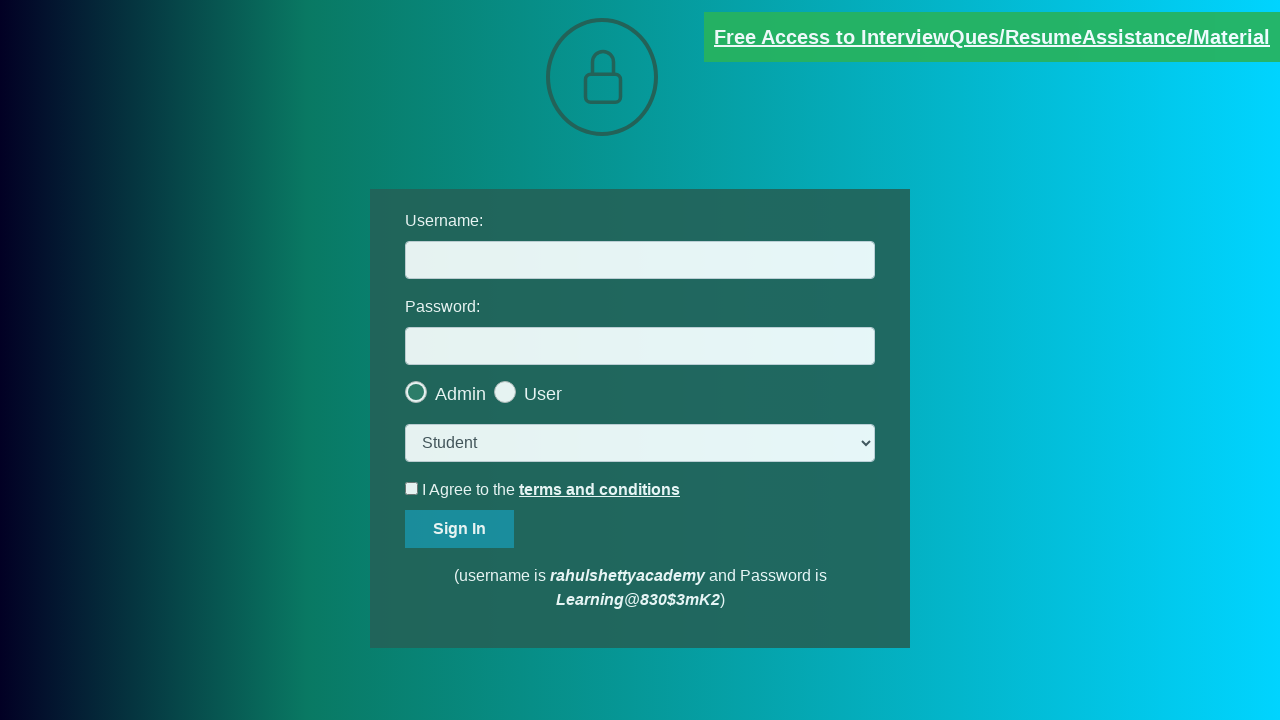

Closed new page and switched back to original window
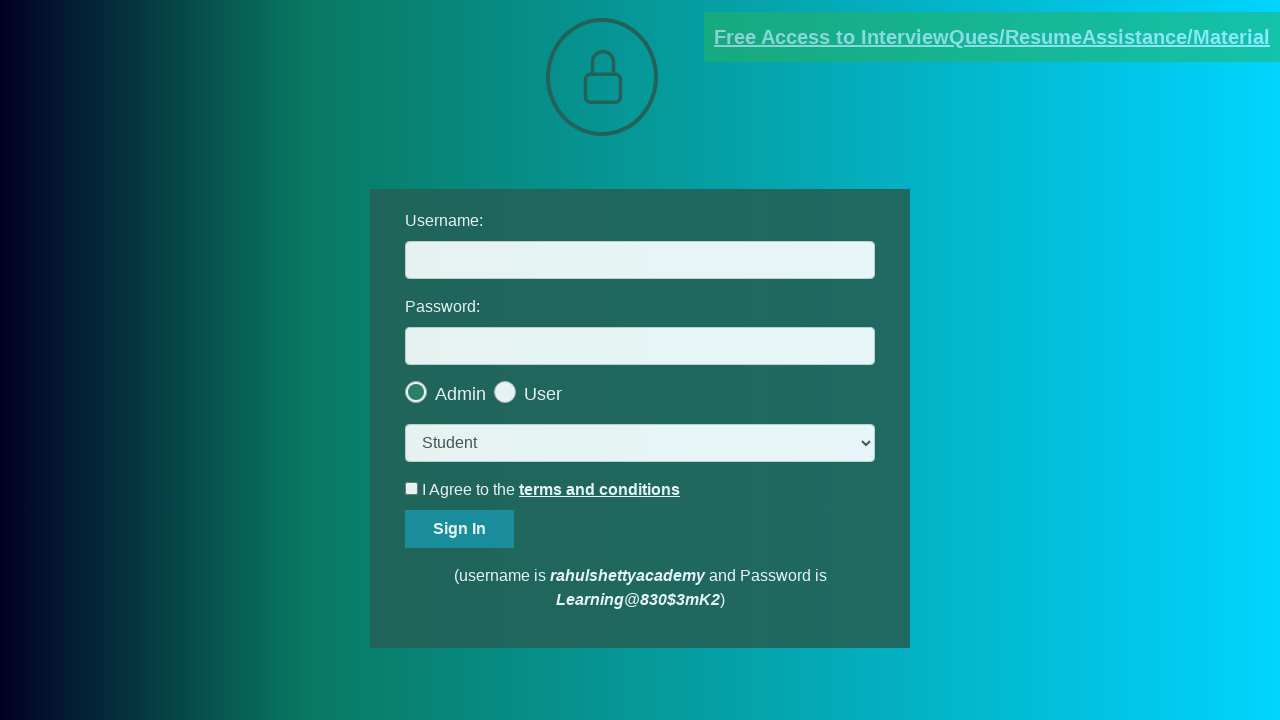

Filled username field with extracted email: mentor@rahulshettyacademy.com on #username
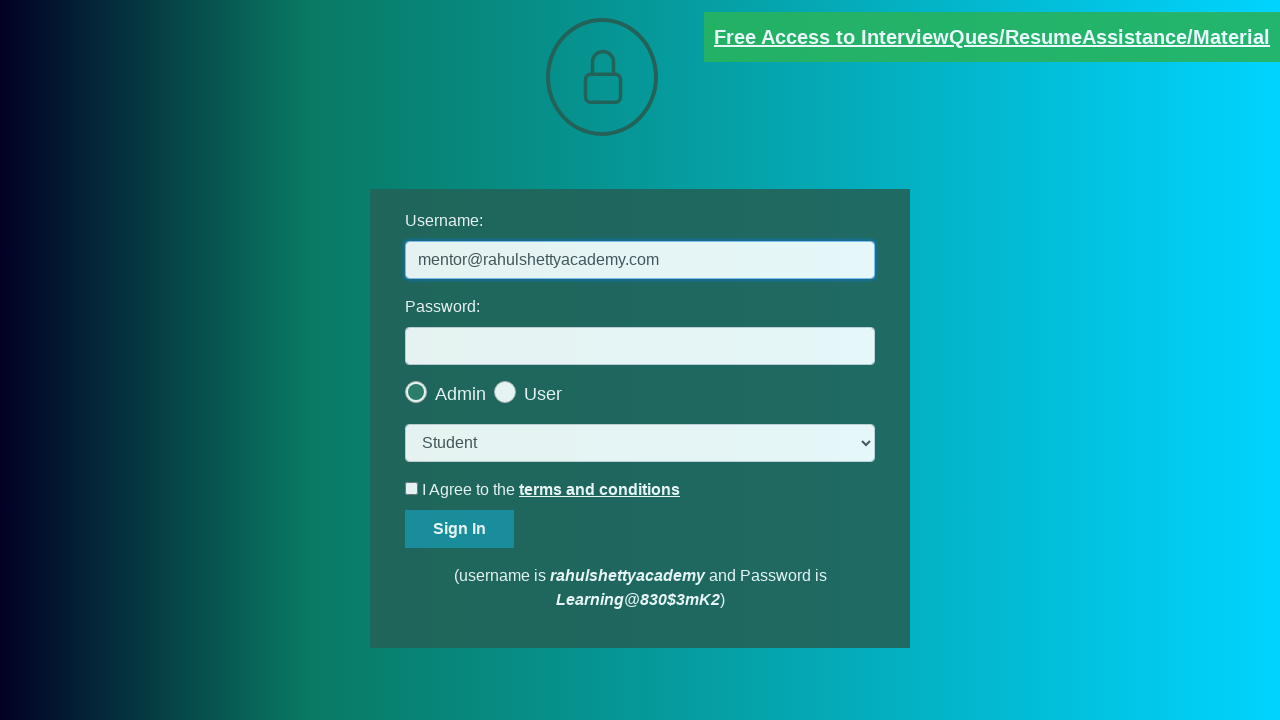

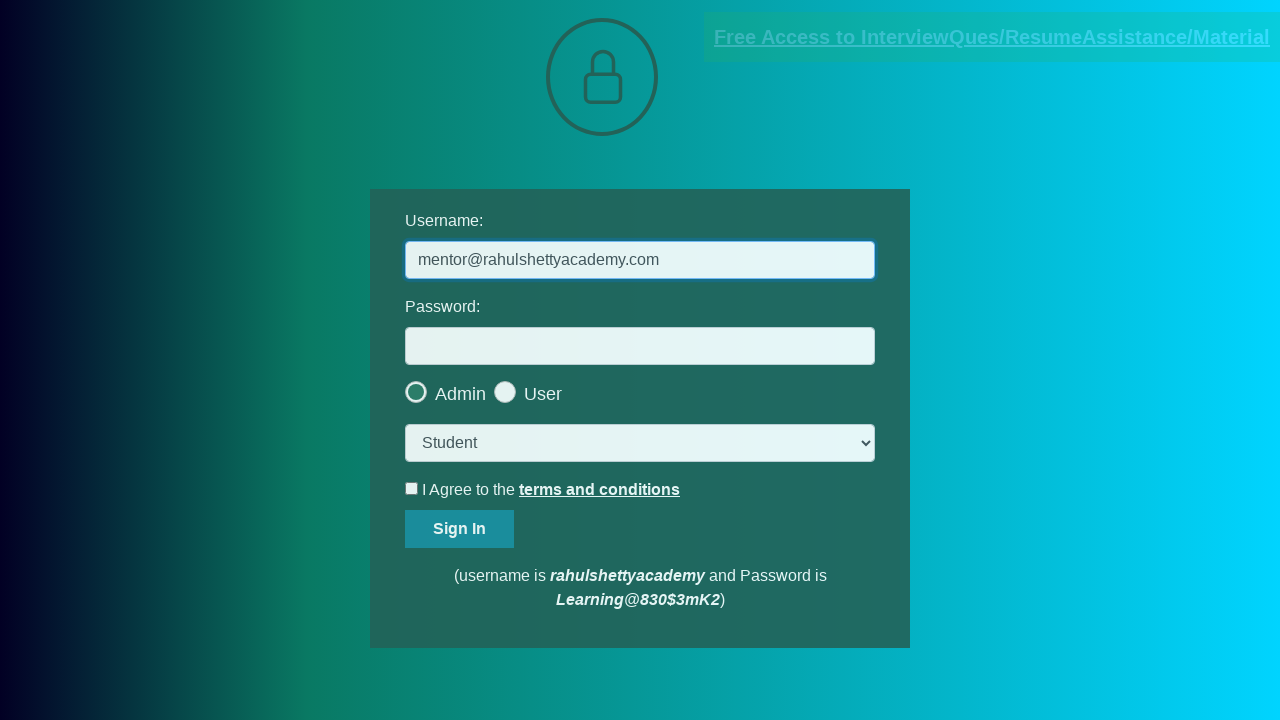